Tests navigation functionality and form interaction on a blog page by navigating back/forward, refreshing, and filling a text field

Starting URL: https://omayo.blogspot.com/

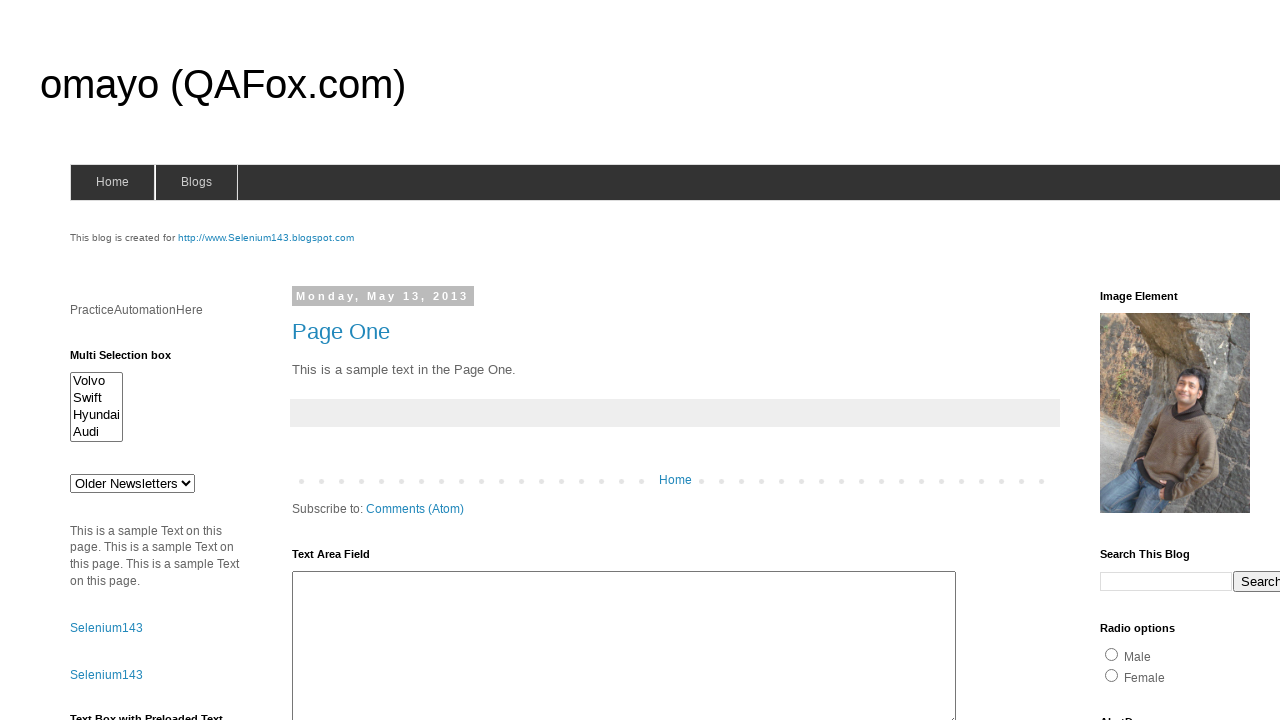

Checked if Button2 is visible on the page
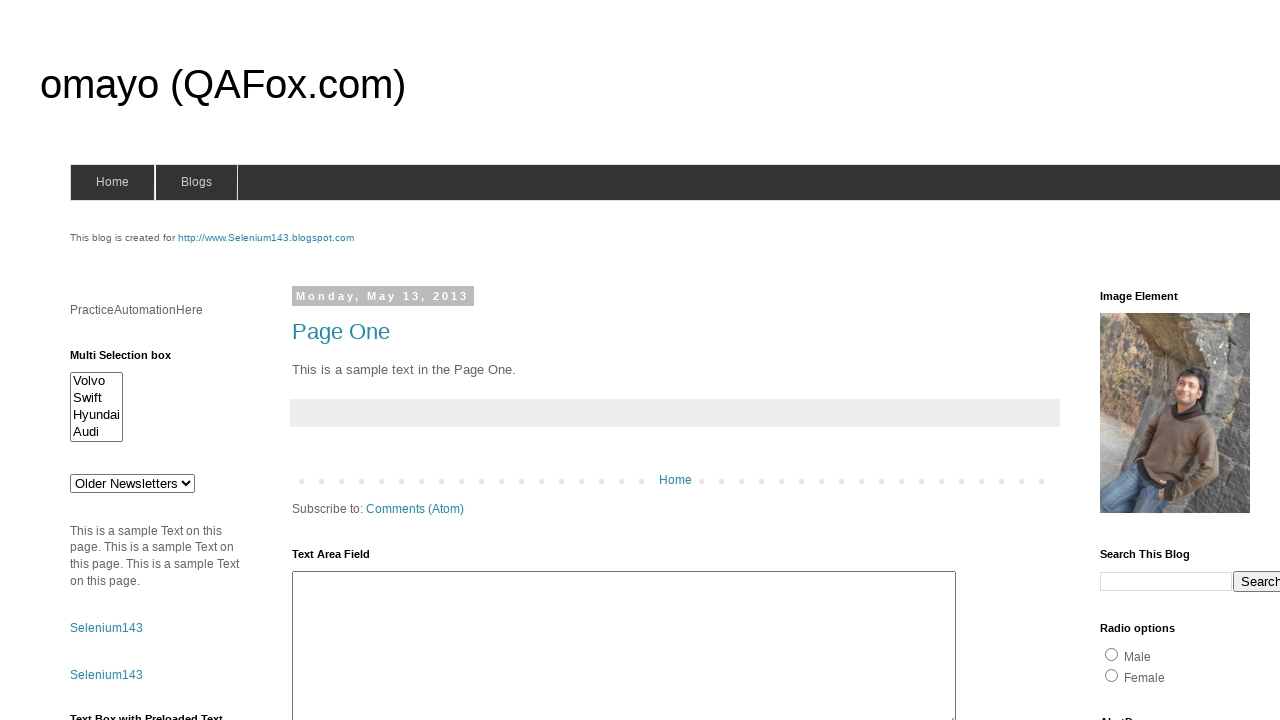

Navigated back to the previous page
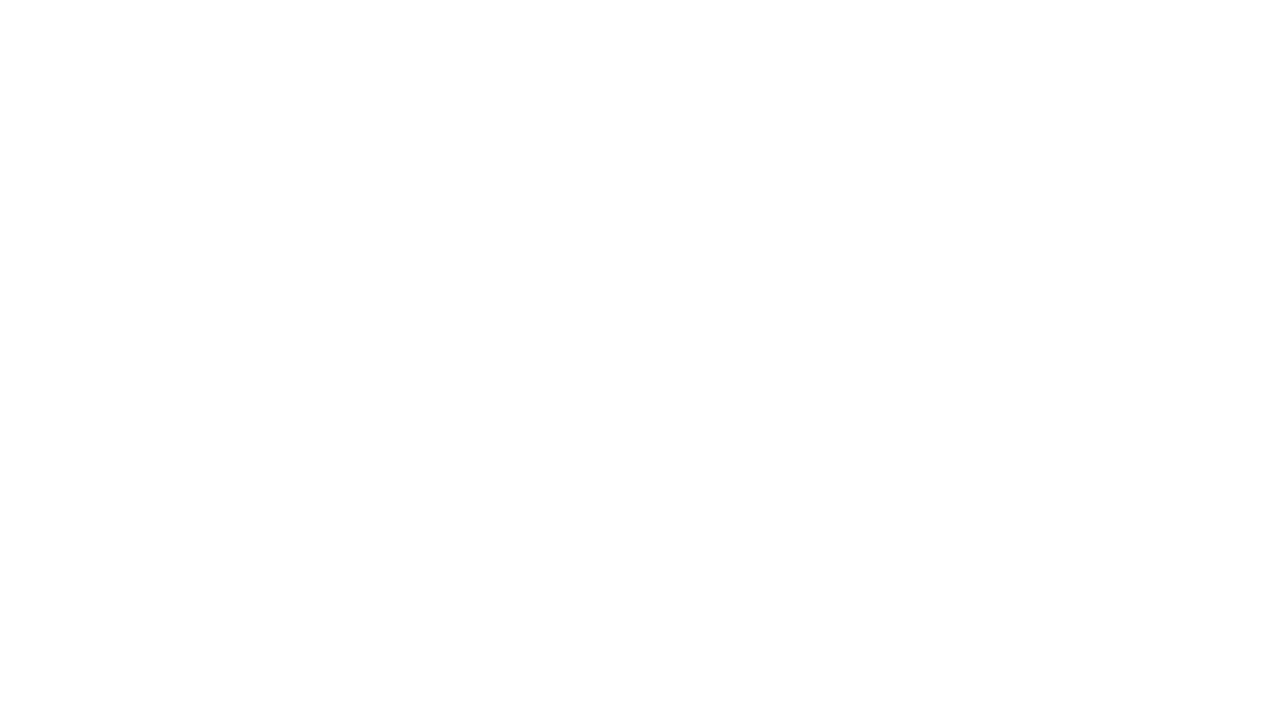

Navigated forward to the next page
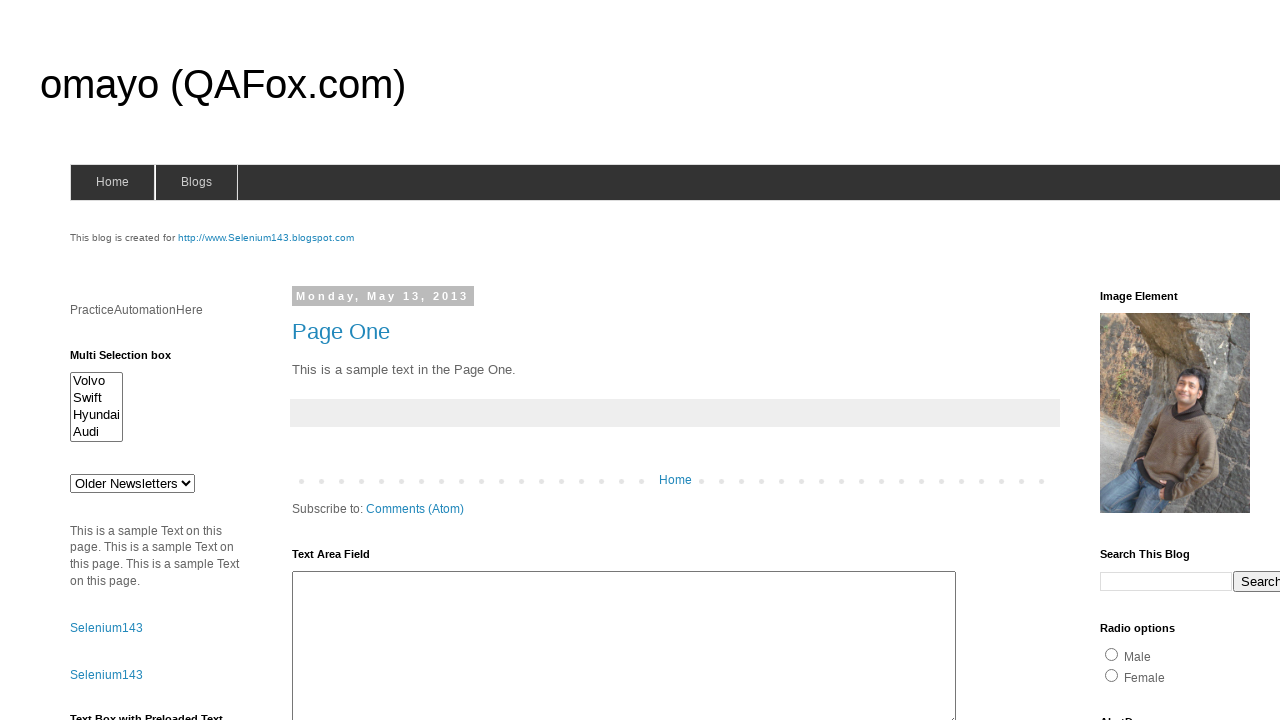

Refreshed the current page
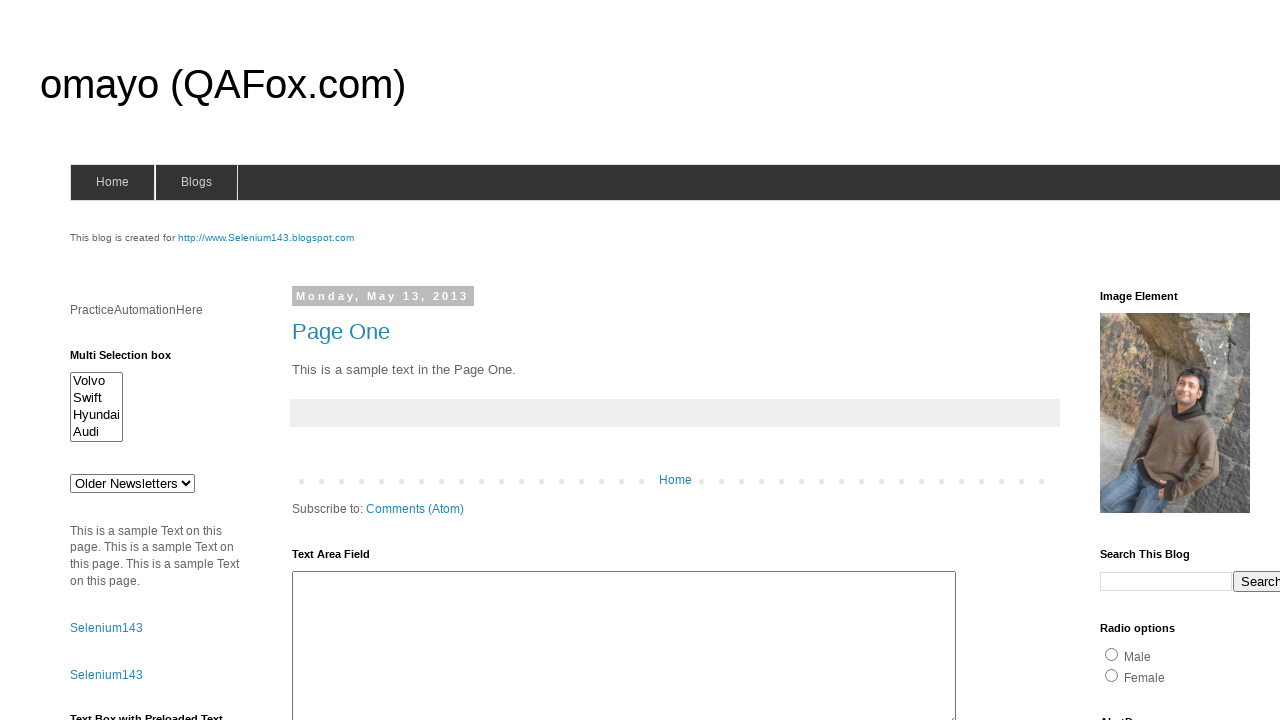

Cleared the textbox field on #textbox1
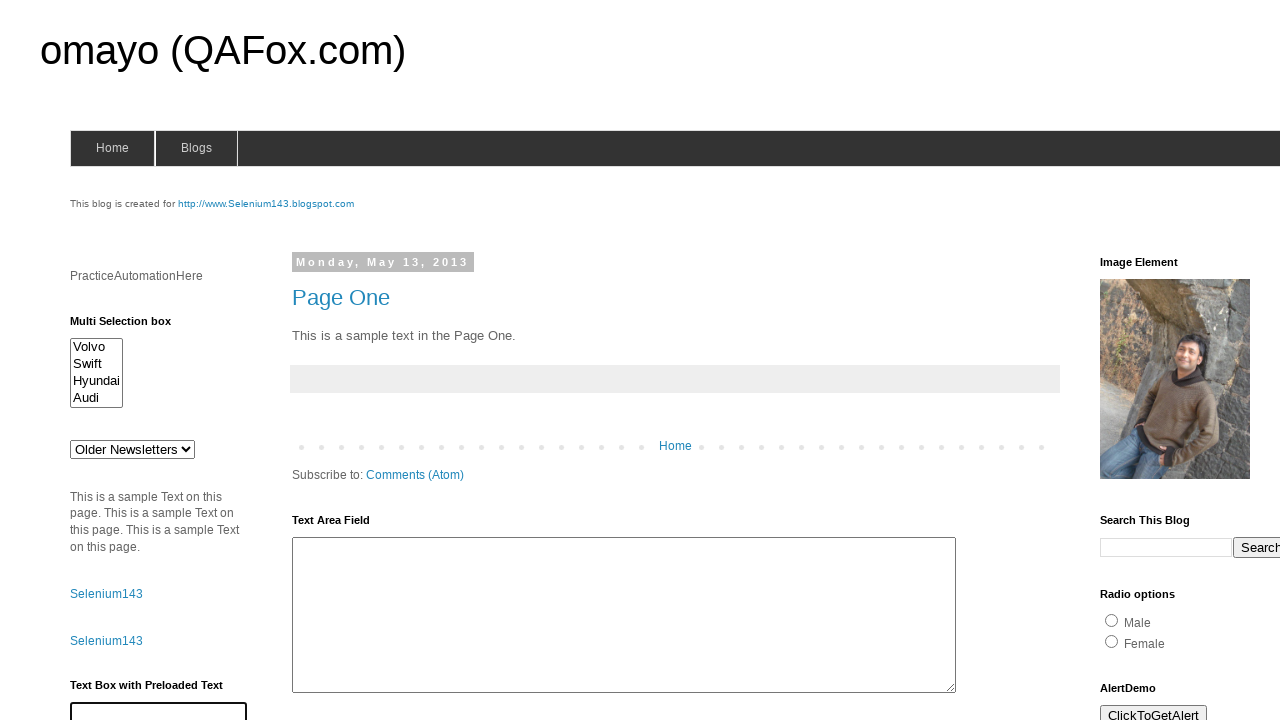

Filled textbox with 'Mohammed Shahnawaz' on #textbox1
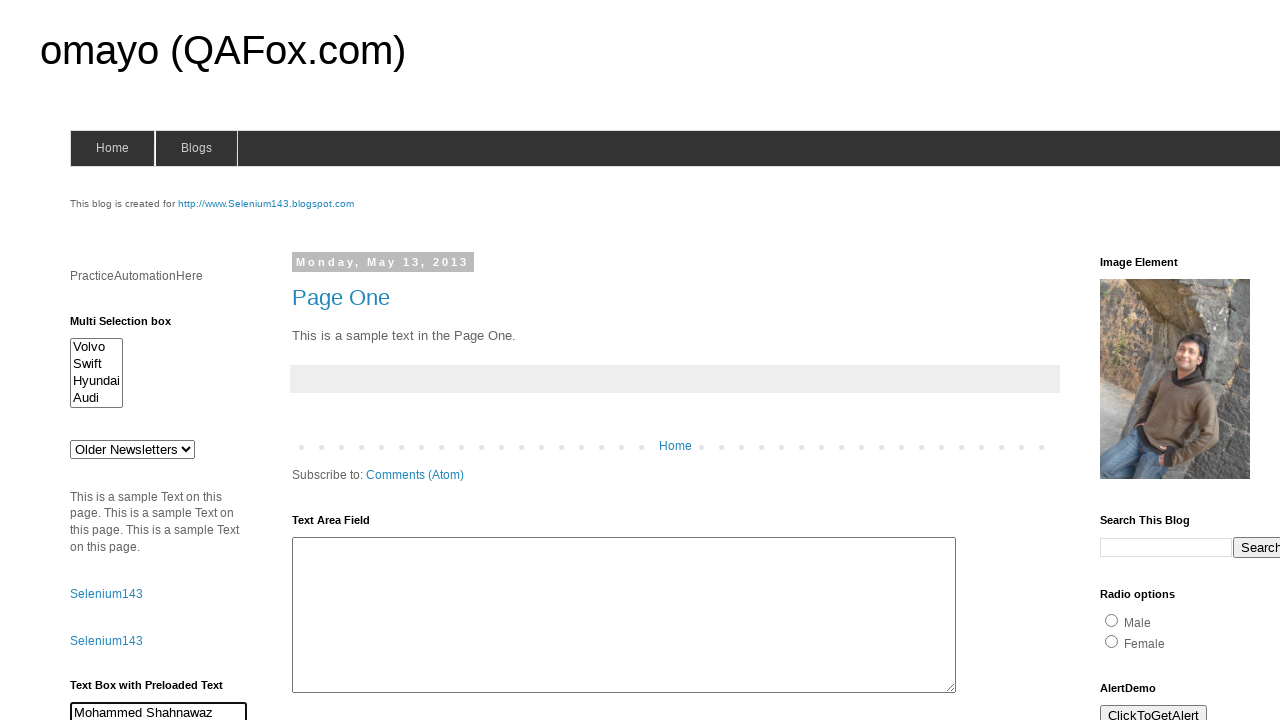

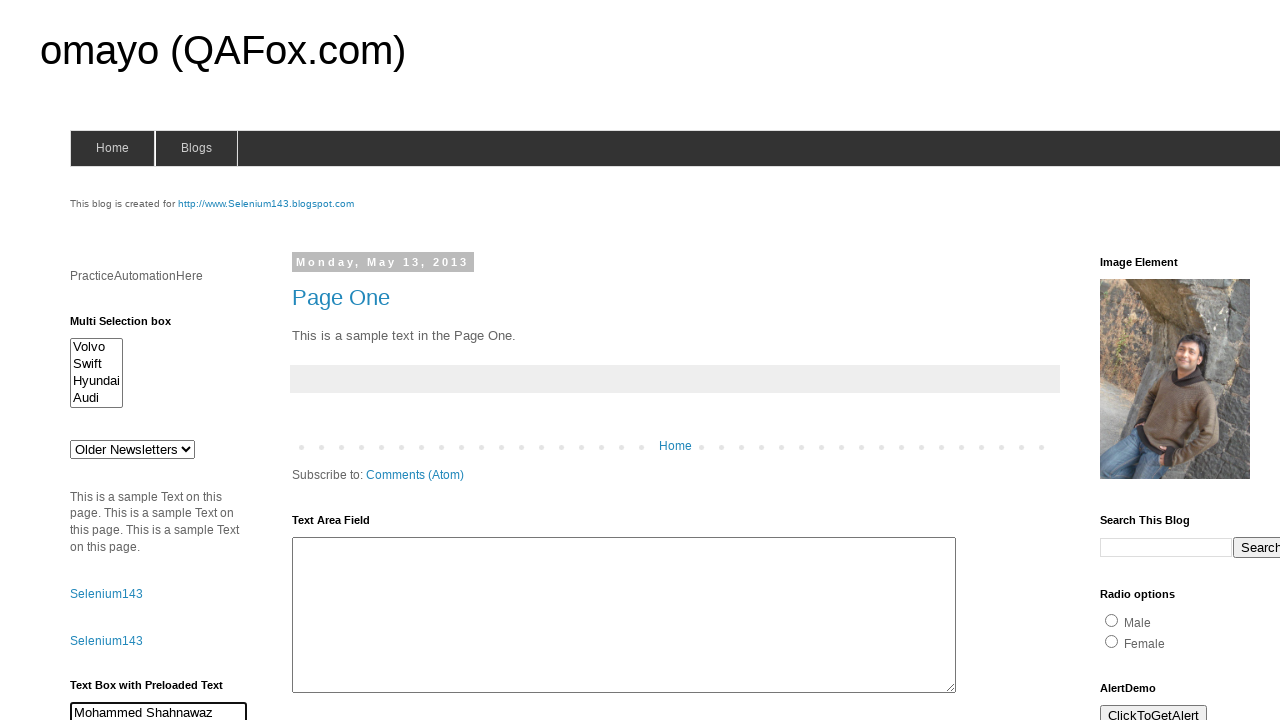